Tests an e-commerce vegetable shopping flow by adding specific items (Cucumber, Broccoli, Beetroot) to cart, proceeding to checkout, applying a promo code, and verifying the promo is applied

Starting URL: https://rahulshettyacademy.com/seleniumPractise/

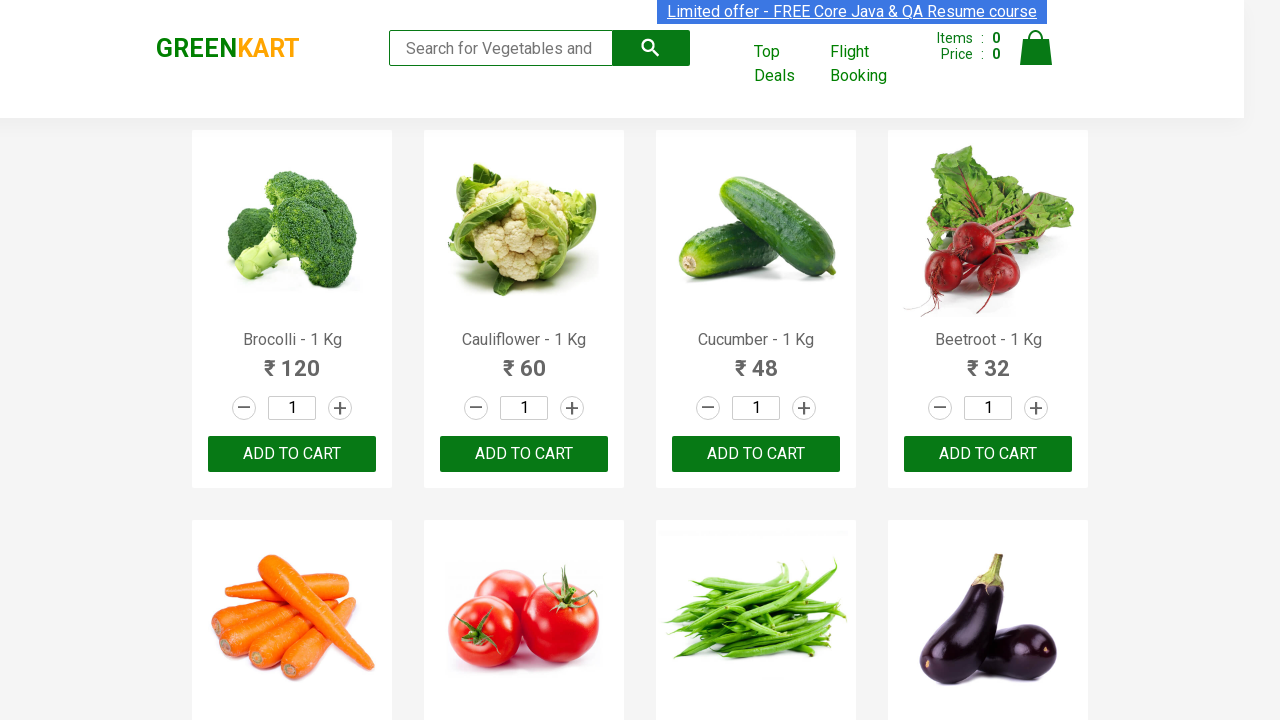

Waited for product list to load
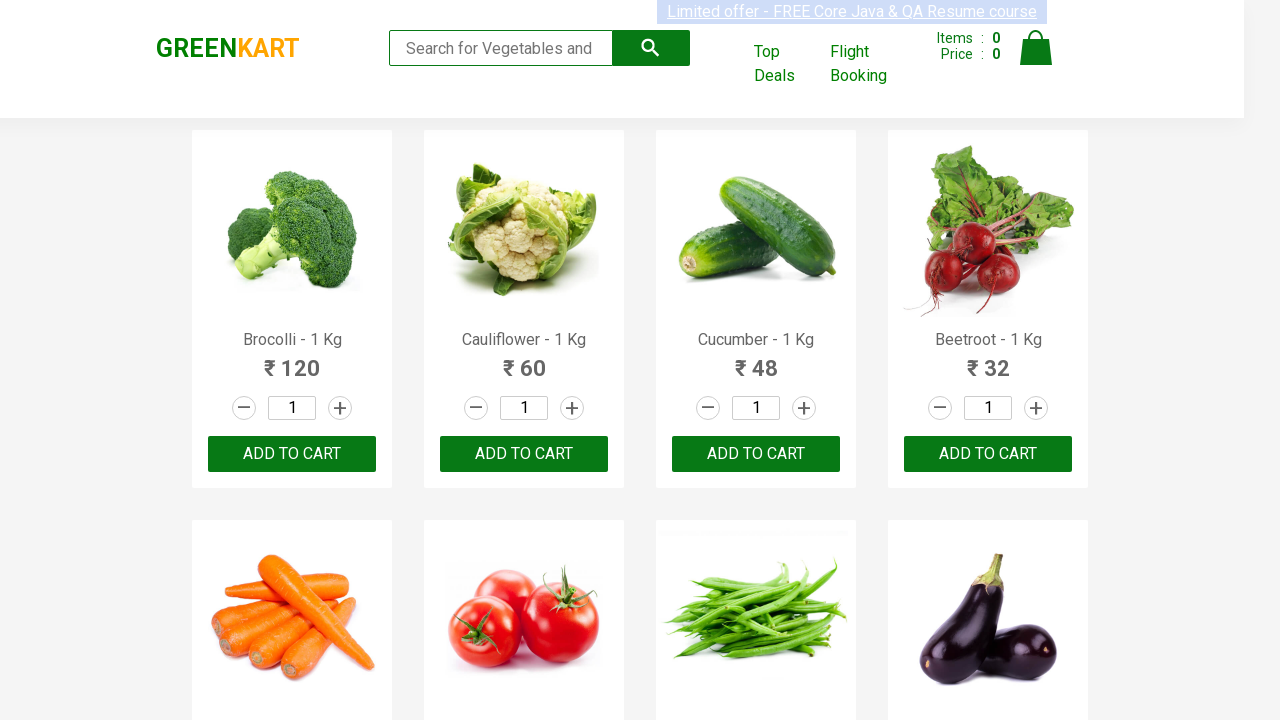

Retrieved all product elements
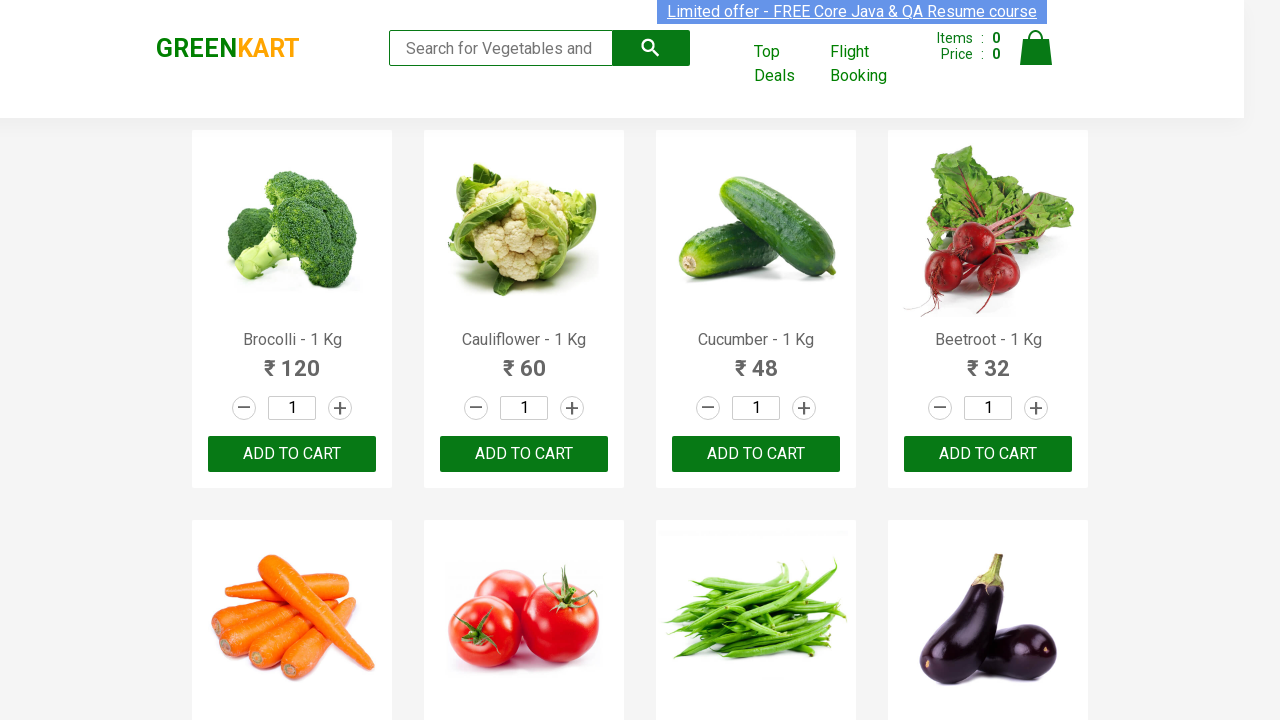

Added Brocolli to cart at (292, 454) on xpath=//div[@class='product-action']/button >> nth=0
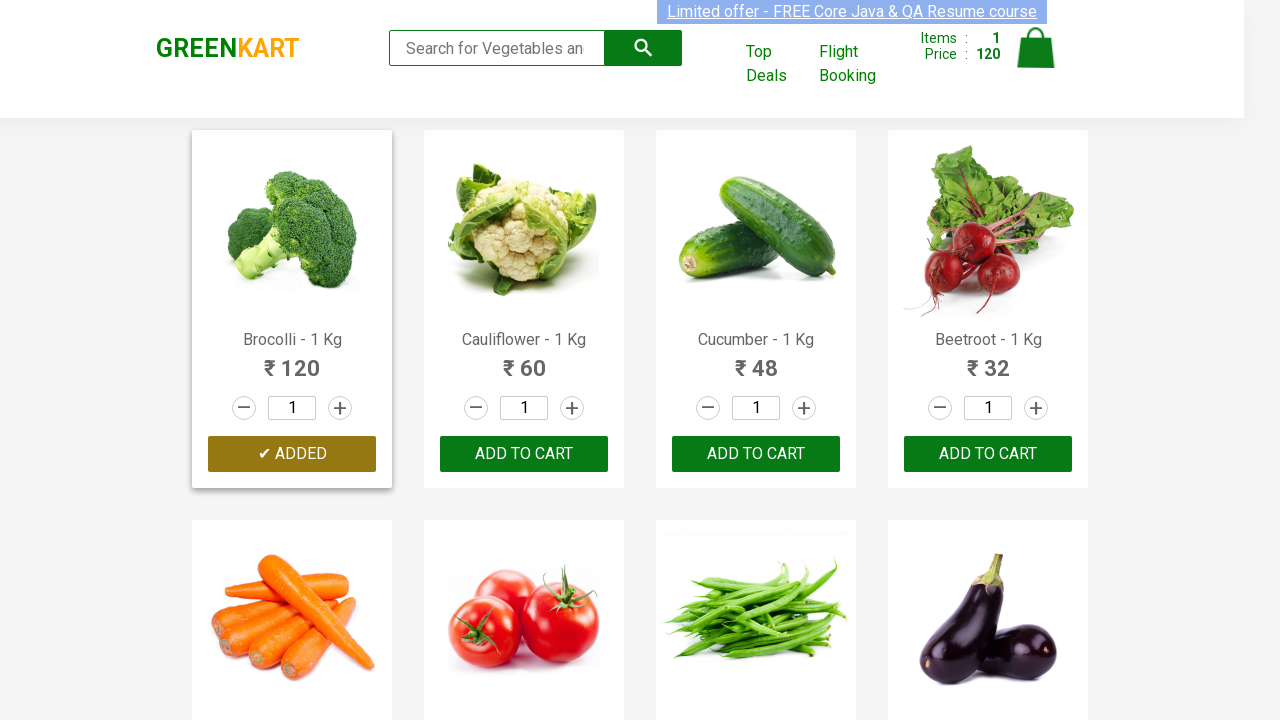

Added Cucumber to cart at (756, 454) on xpath=//div[@class='product-action']/button >> nth=2
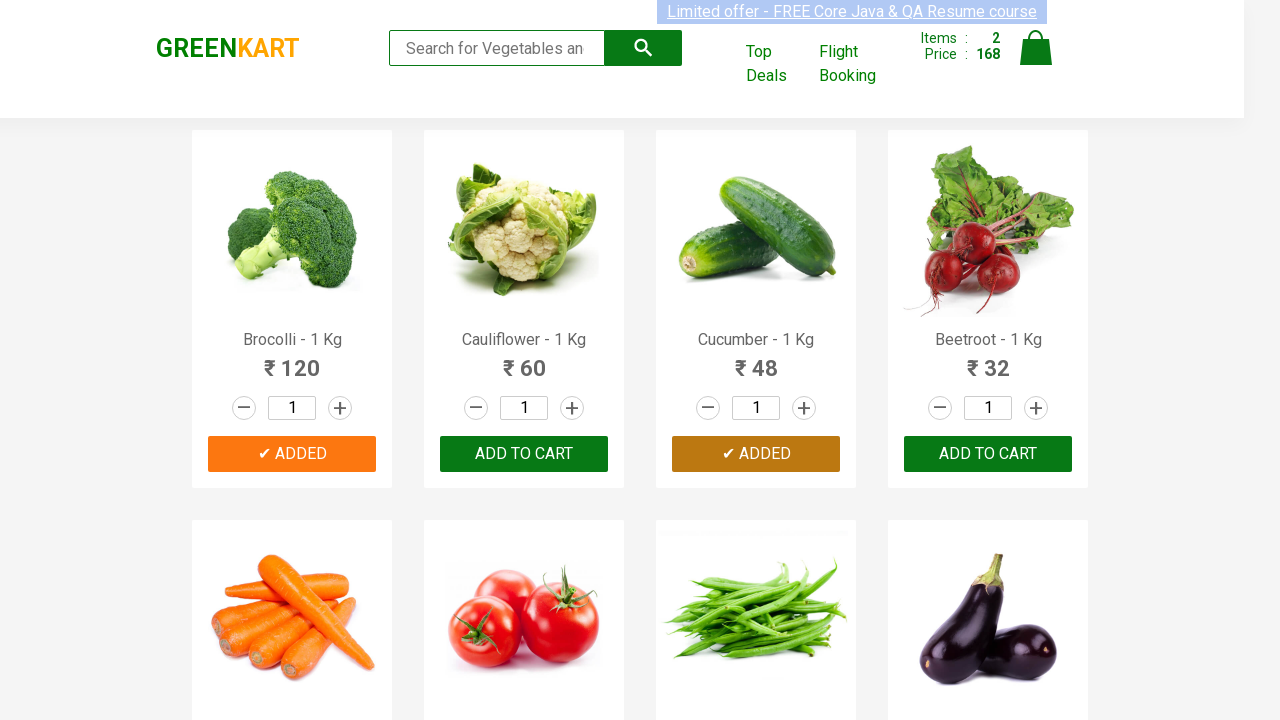

Added Beetroot to cart at (988, 454) on xpath=//div[@class='product-action']/button >> nth=3
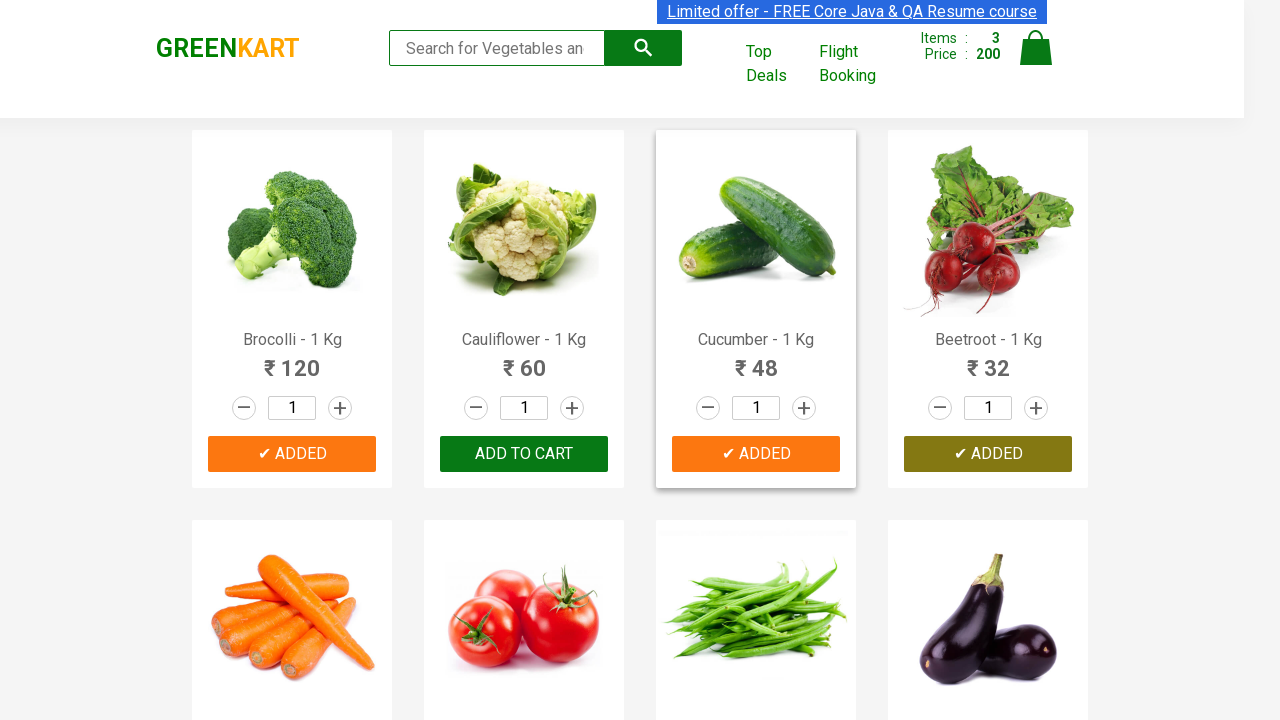

Clicked cart icon to view cart at (1036, 48) on img[alt='Cart']
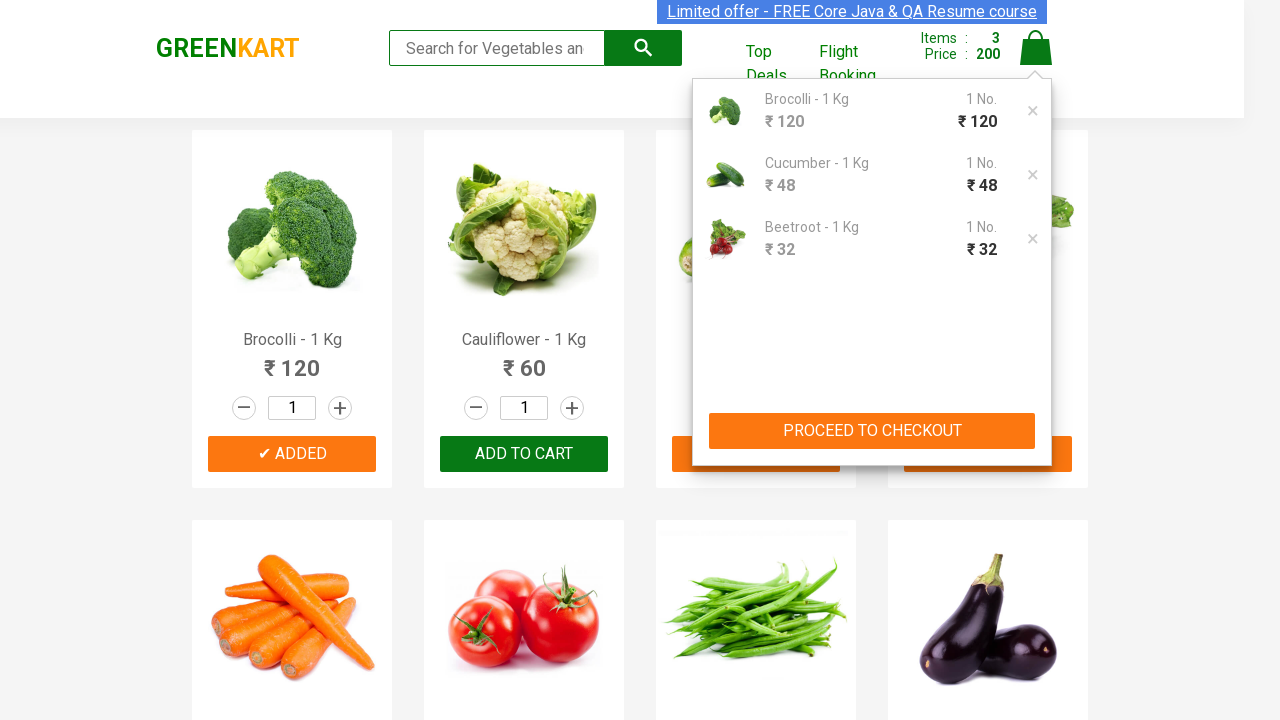

Clicked PROCEED TO CHECKOUT button at (872, 431) on xpath=//button[contains(text(),'PROCEED TO CHECKOUT')]
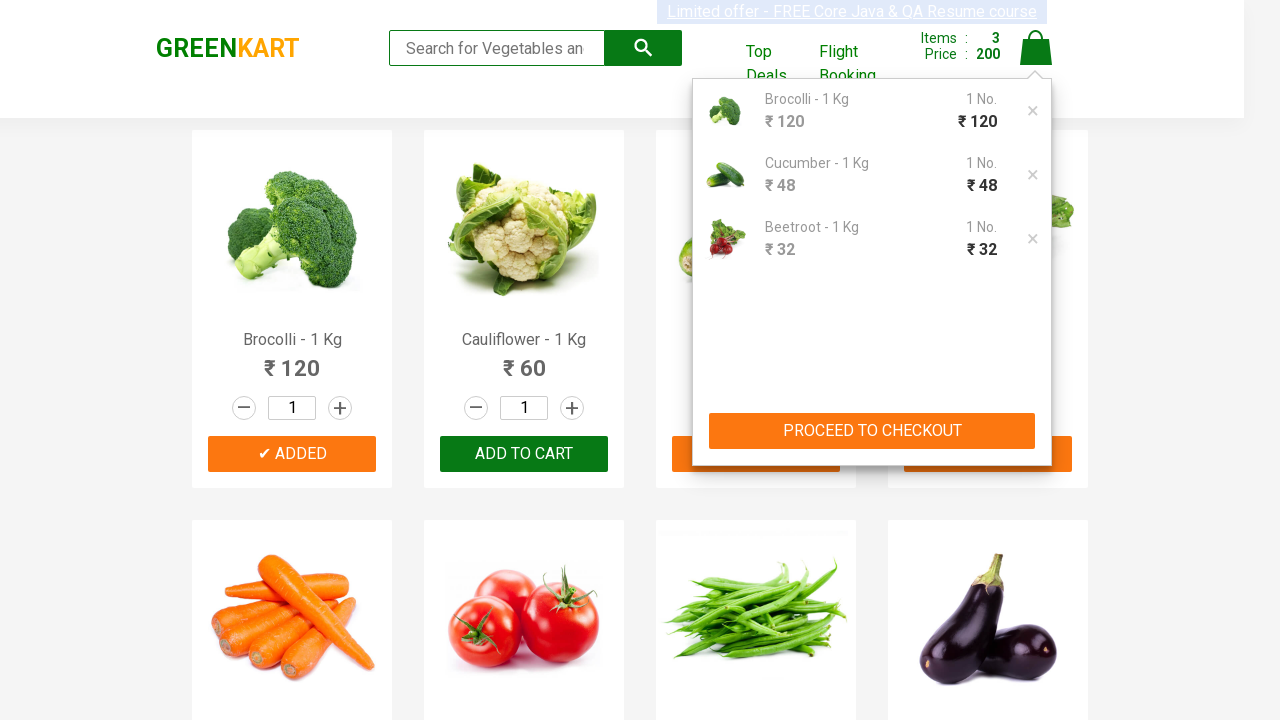

Waited for promo code input field to be visible
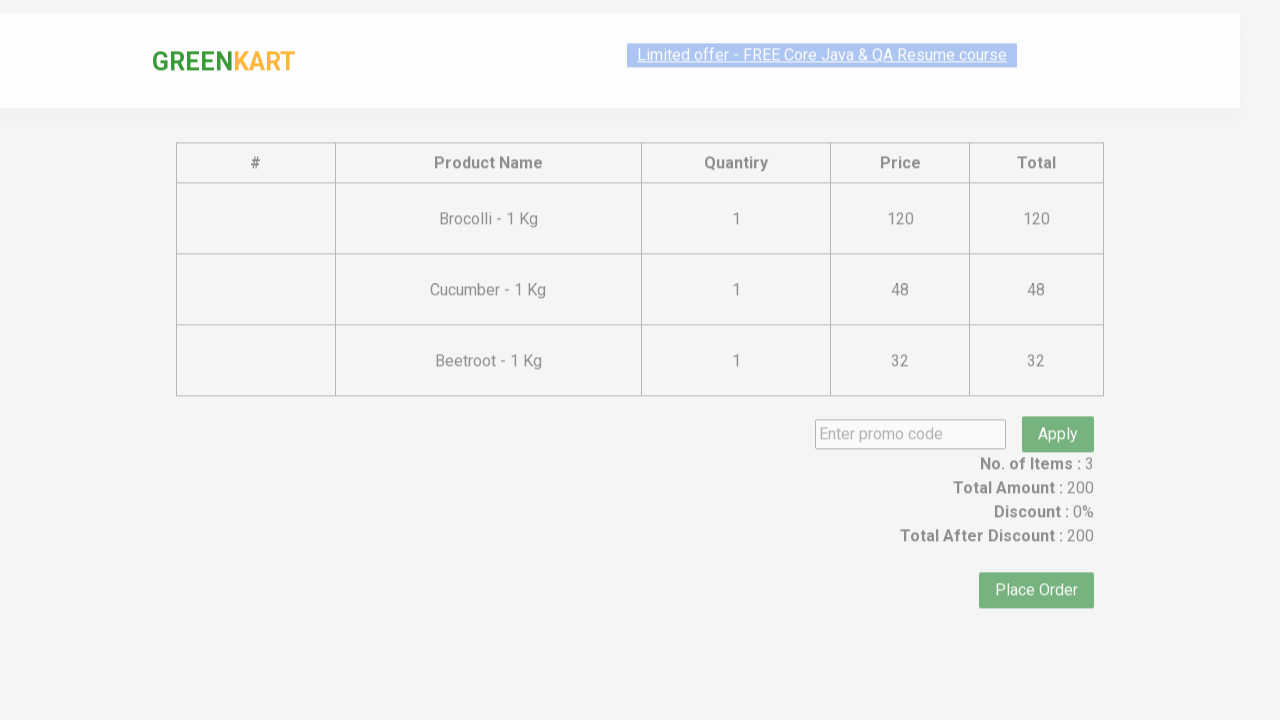

Entered promo code 'rahulshettyacademy' on input.promoCode
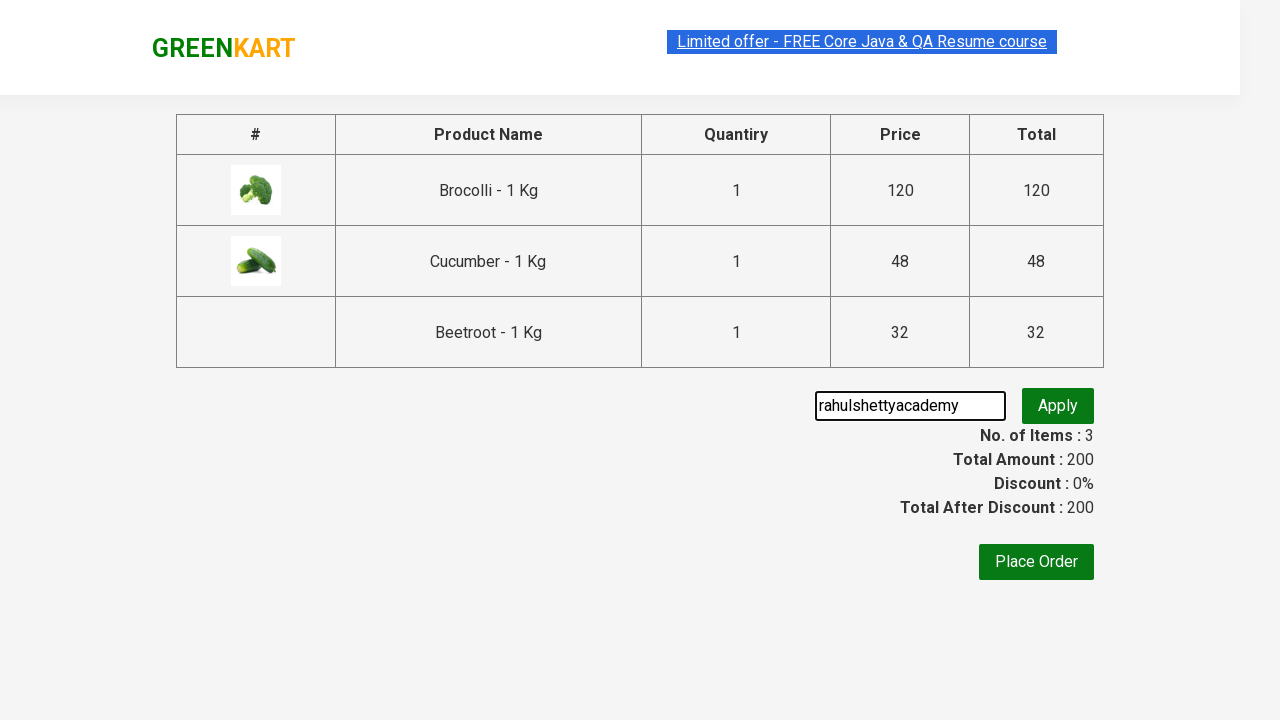

Clicked Apply button to apply promo code at (1058, 406) on button.promoBtn
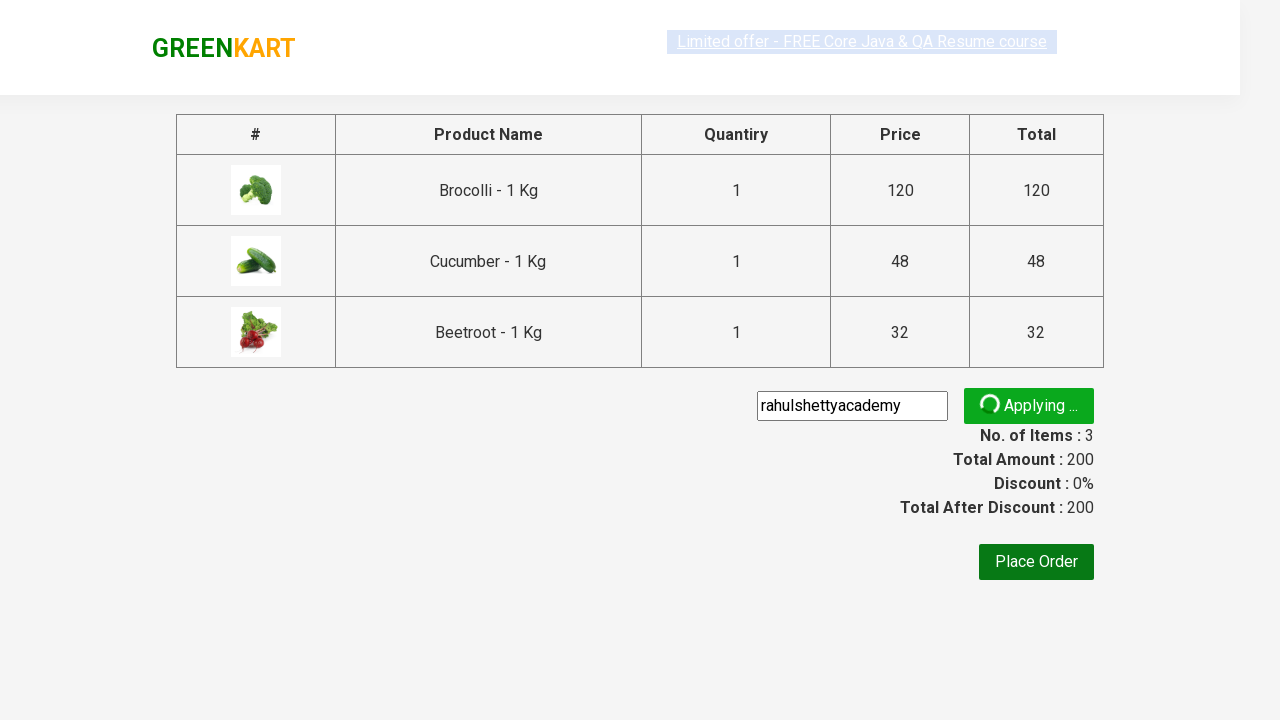

Verified promo code was successfully applied
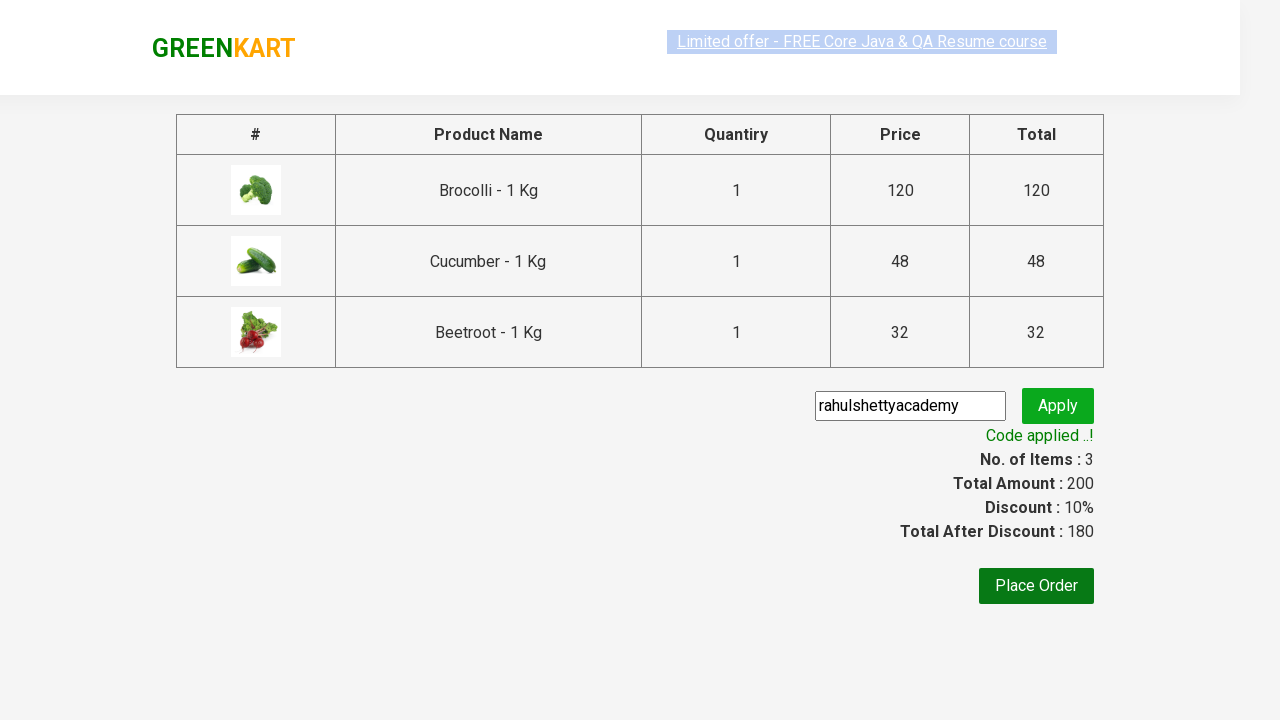

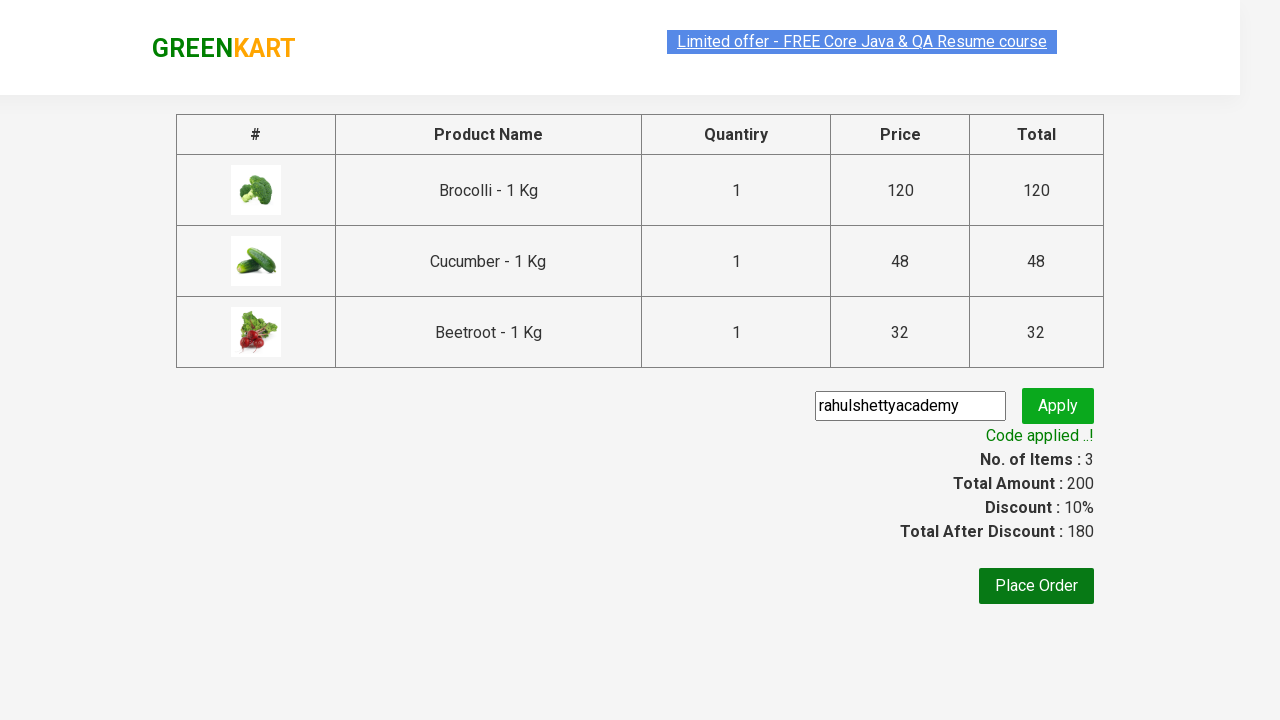